Tests the dictation.io speech interface by clicking the clear button to reset and then clicking the start button to enable microphone/dictation functionality.

Starting URL: https://dictation.io/speech

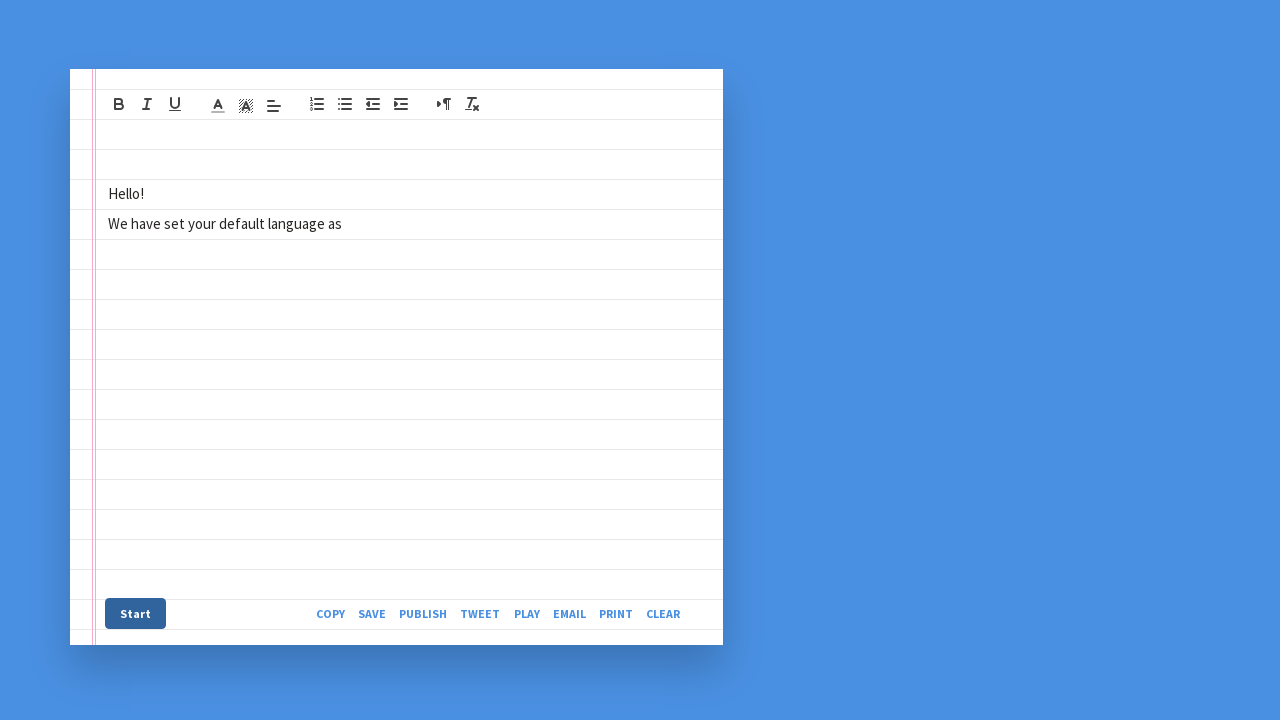

Waited for page to fully load
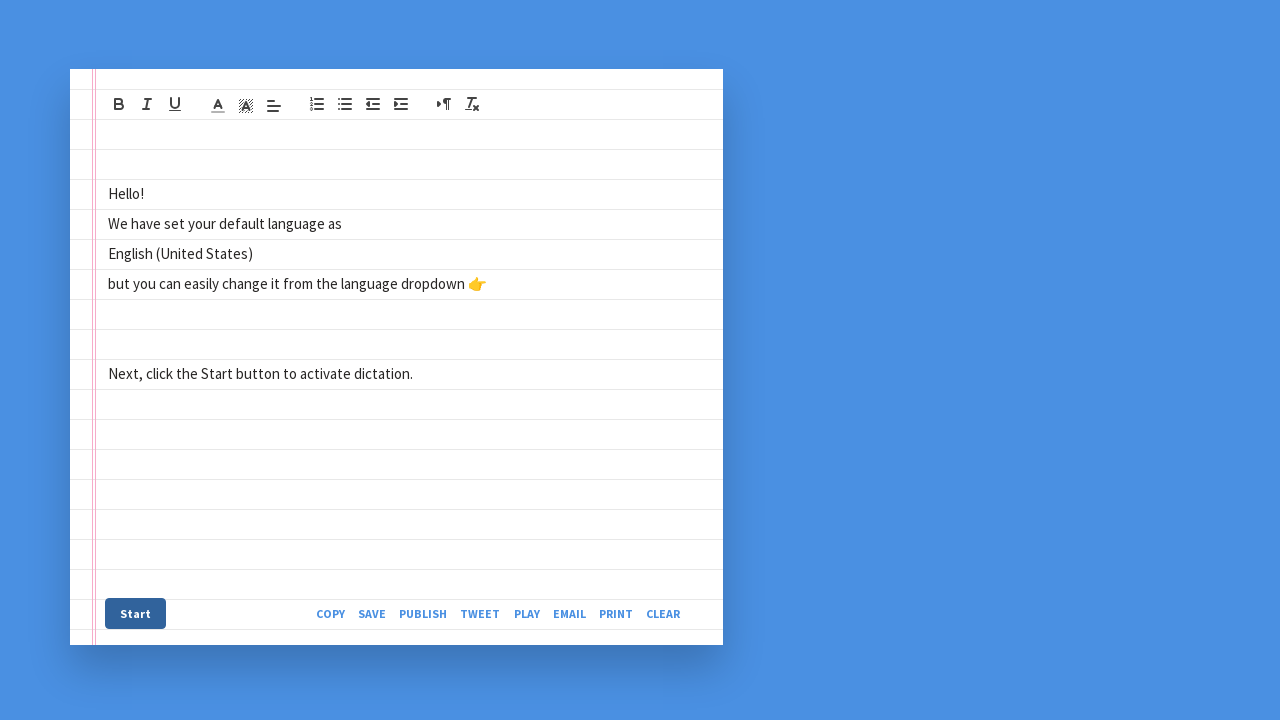

Clicked the Clear button to reset dictation area at (669, 613) on xpath=/html/body/div[3]/section/div/div/div[2]/div/div[3]/div[2]/a[8]
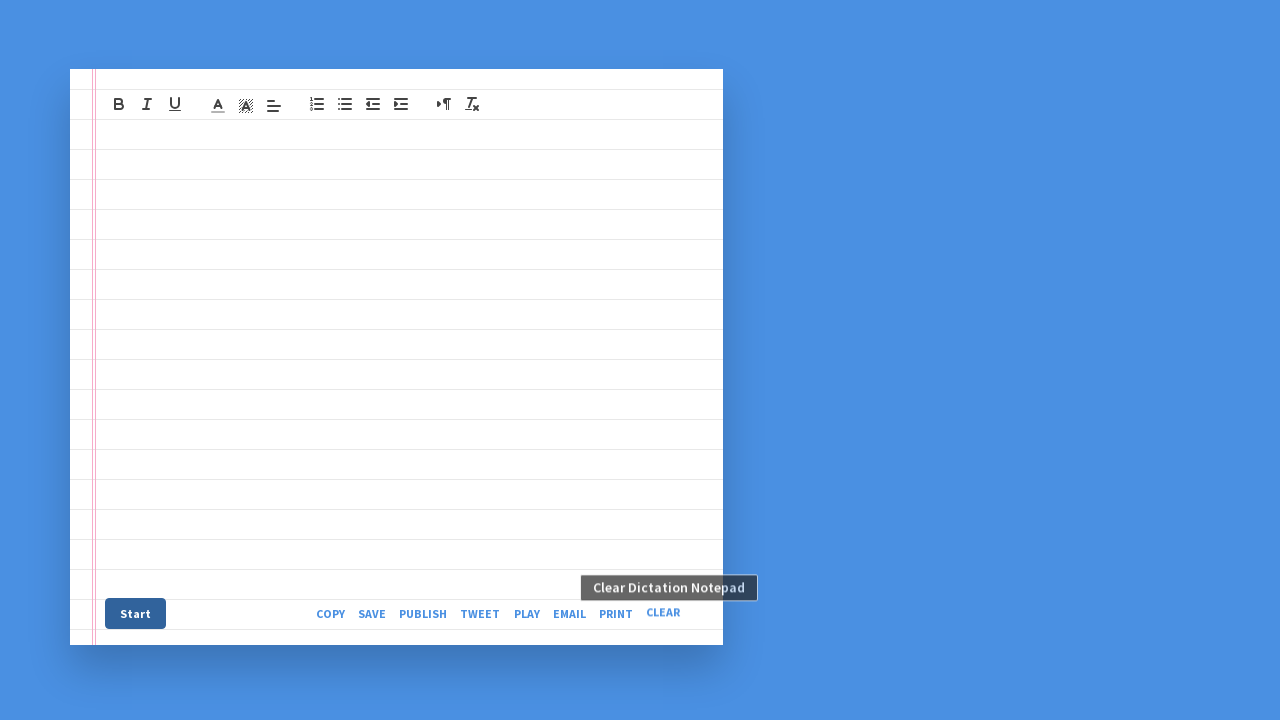

Waited after clearing dictation area
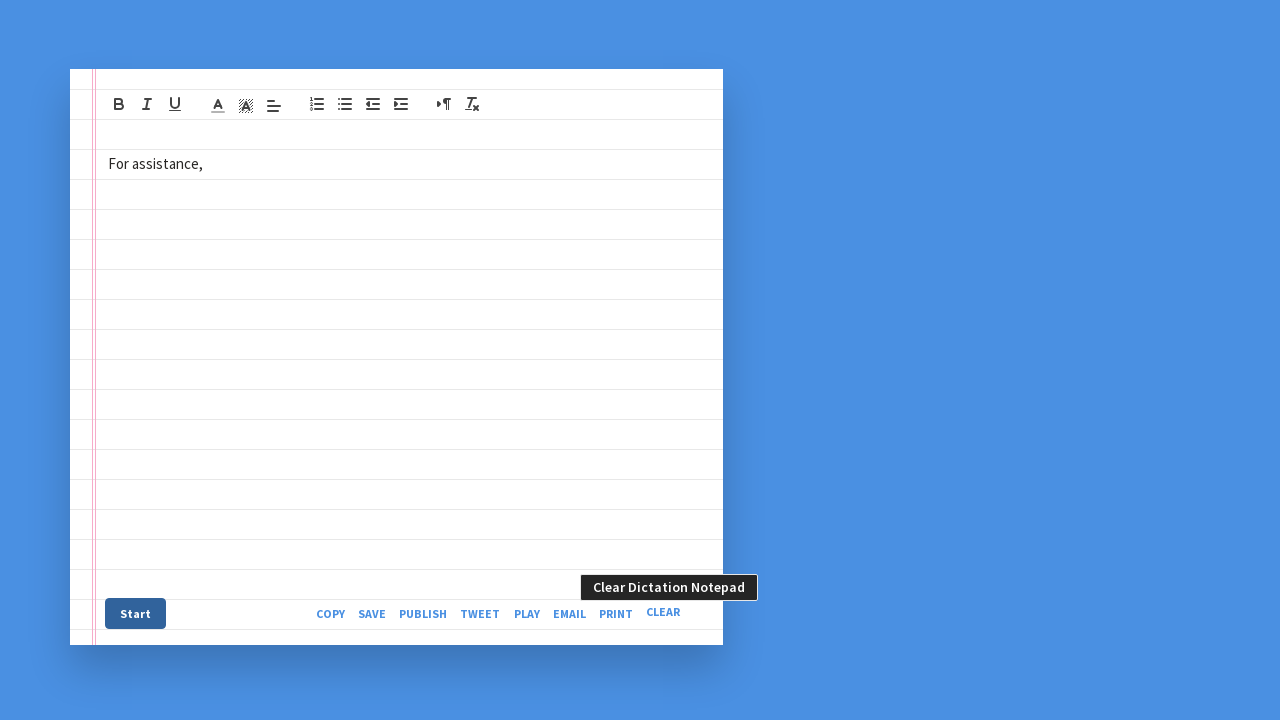

Clicked the Start button to enable dictation at (136, 613) on xpath=/html/body/div[3]/section/div/div/div[2]/div/div[3]/div[1]/a
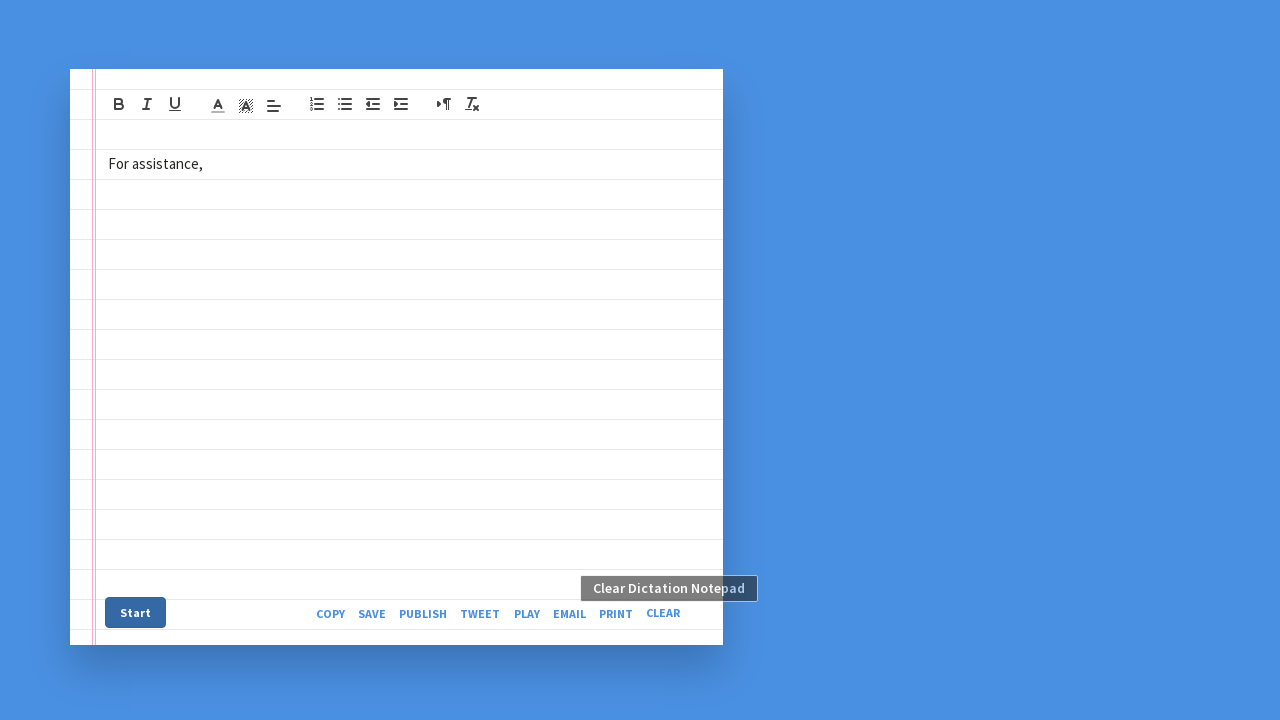

Waited for dictation interface to be ready
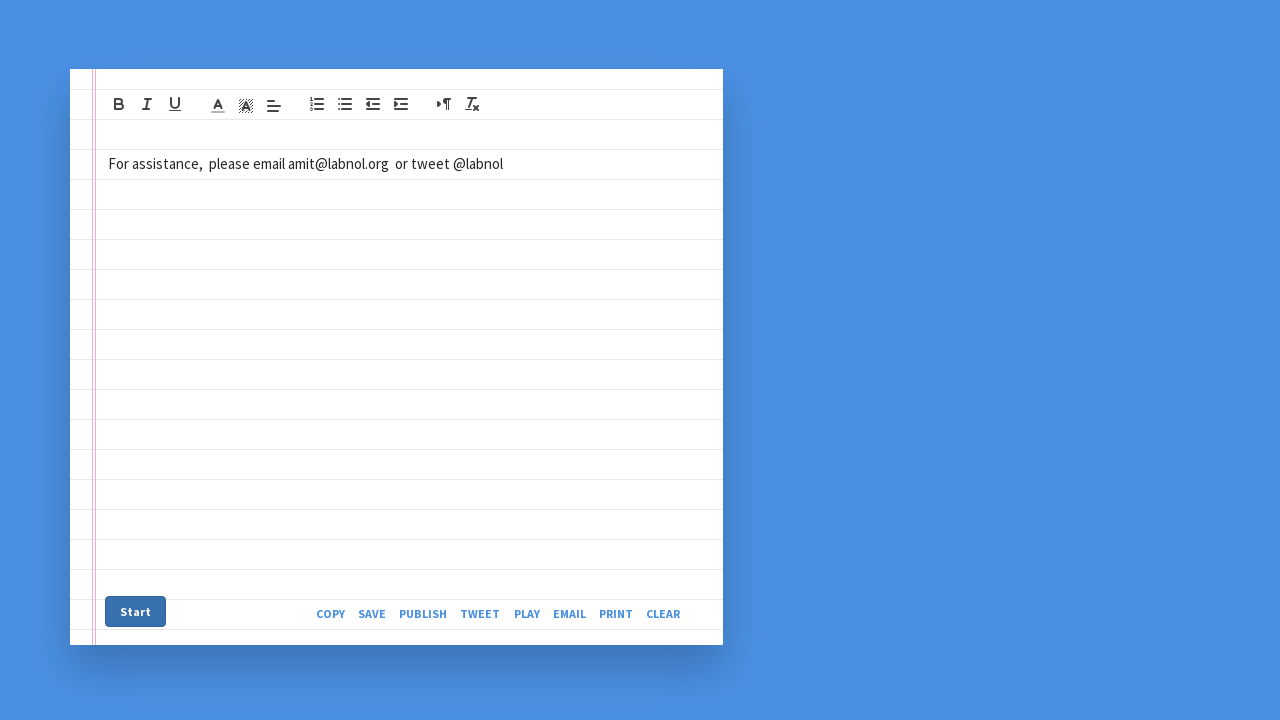

Verified text element area exists
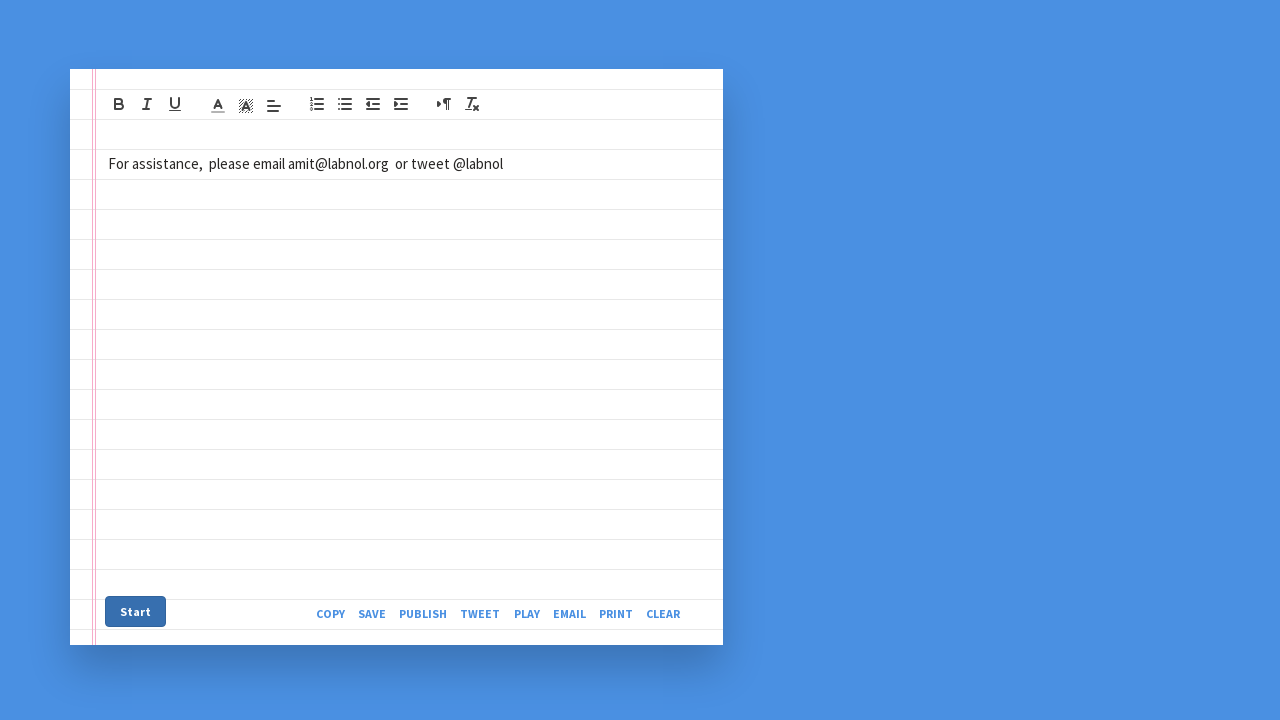

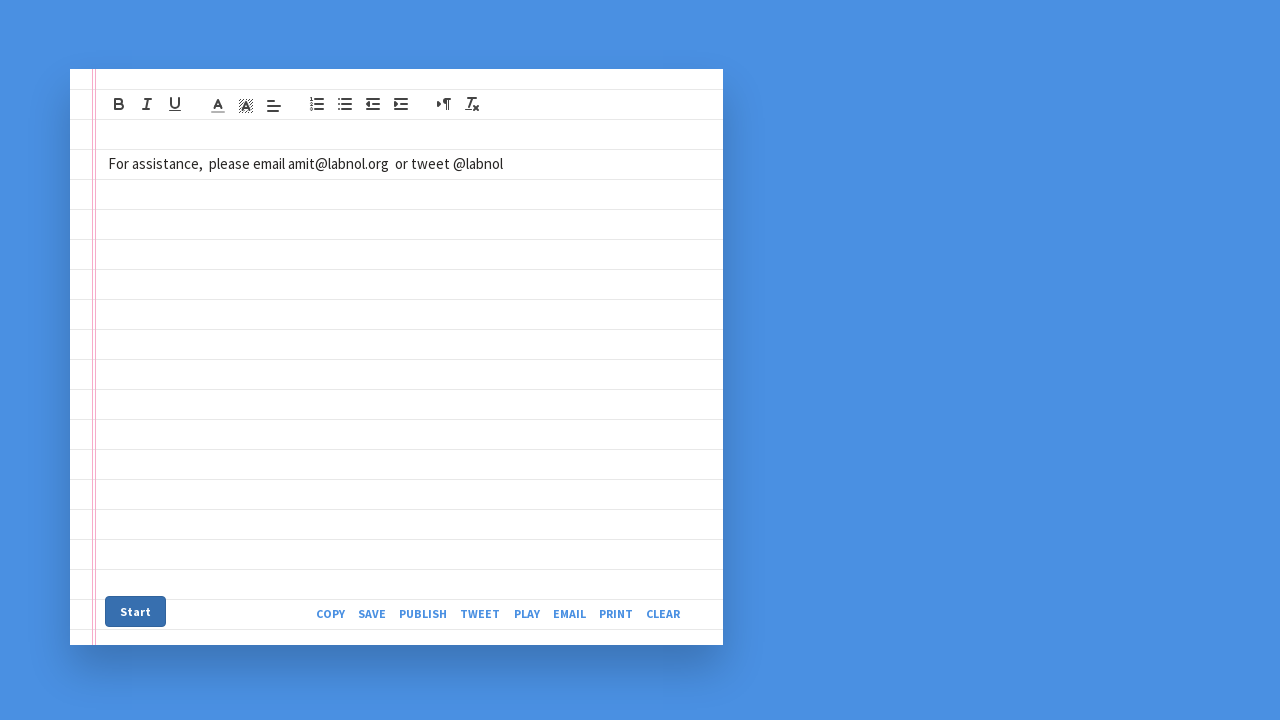